Tests TodoMVC task filtering functionality by creating three tasks, marking one as complete, and verifying the Active and Completed filter views show the correct tasks.

Starting URL: https://todomvc4tasj.herokuapp.com/

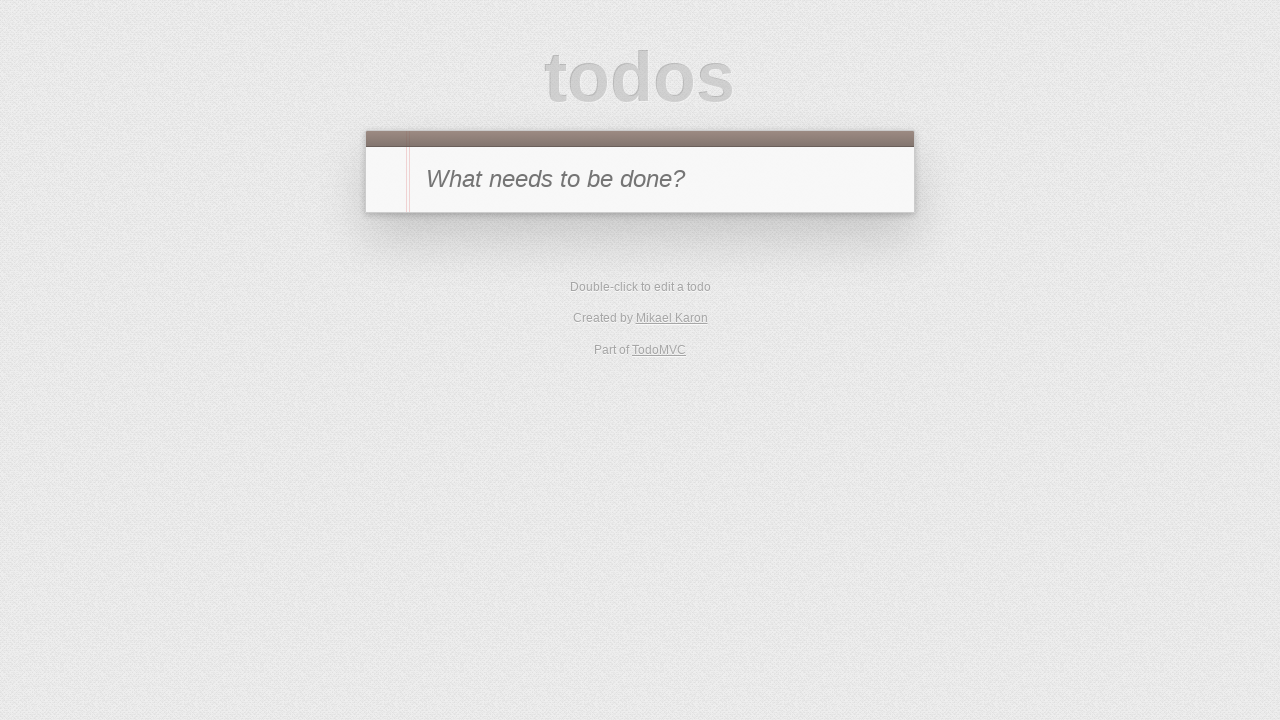

Navigated to TodoMVC application
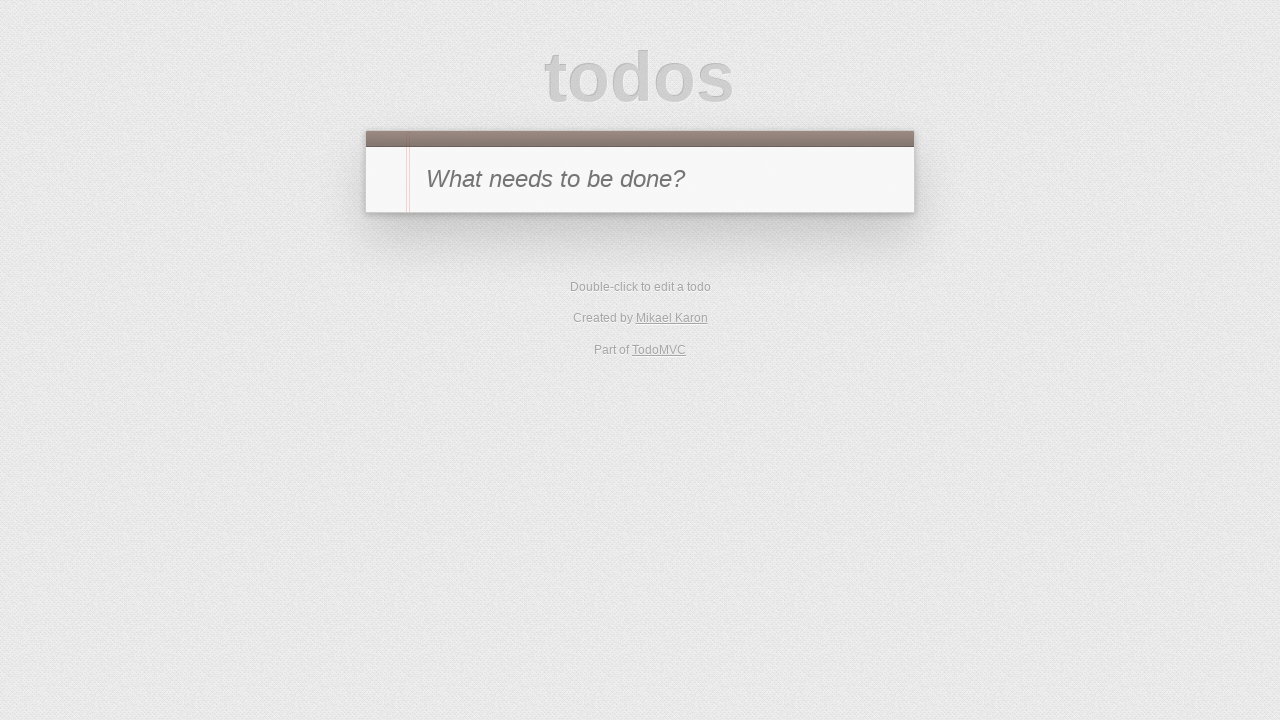

Filled new-todo field with 'a' on #new-todo
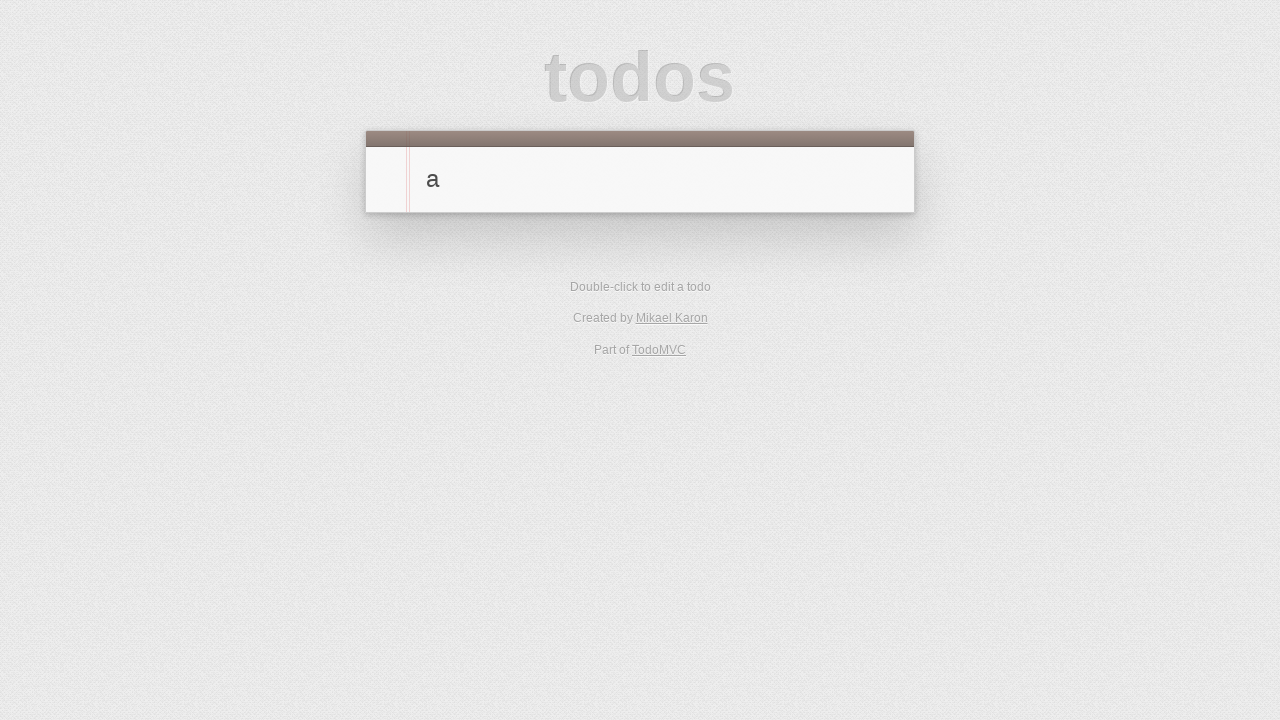

Pressed Enter to create first task 'a' on #new-todo
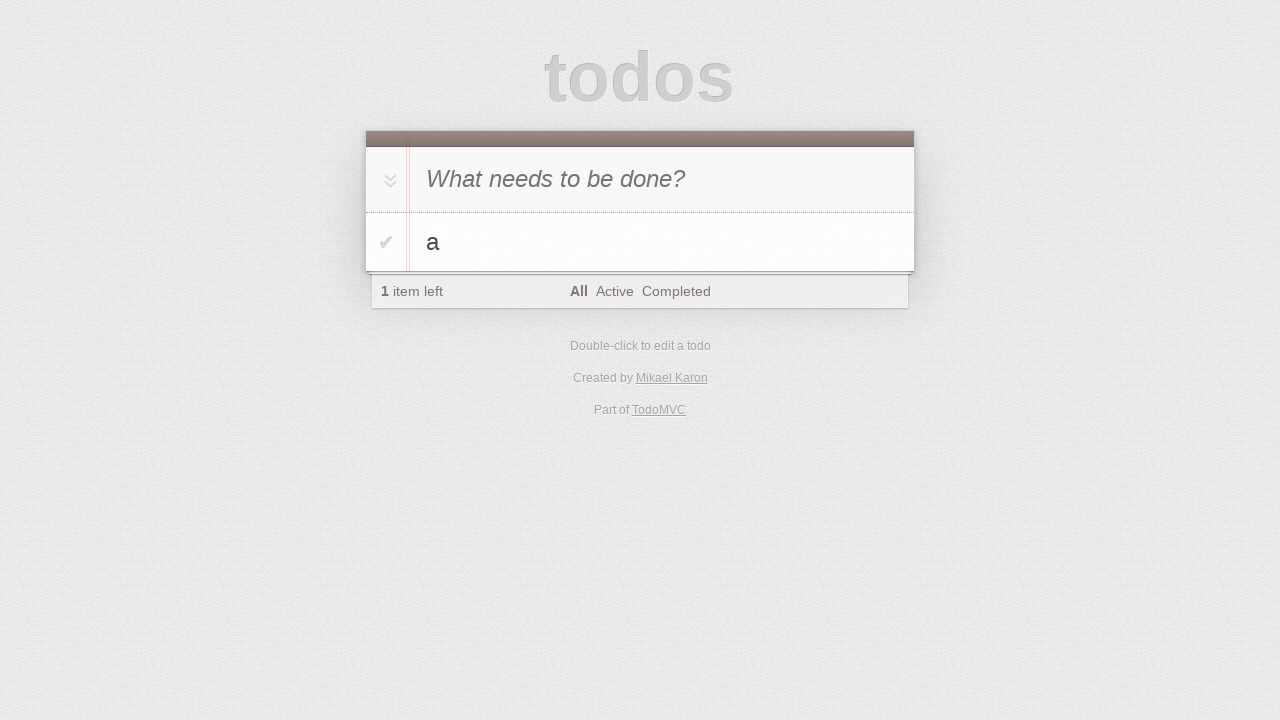

Filled new-todo field with 'b' on #new-todo
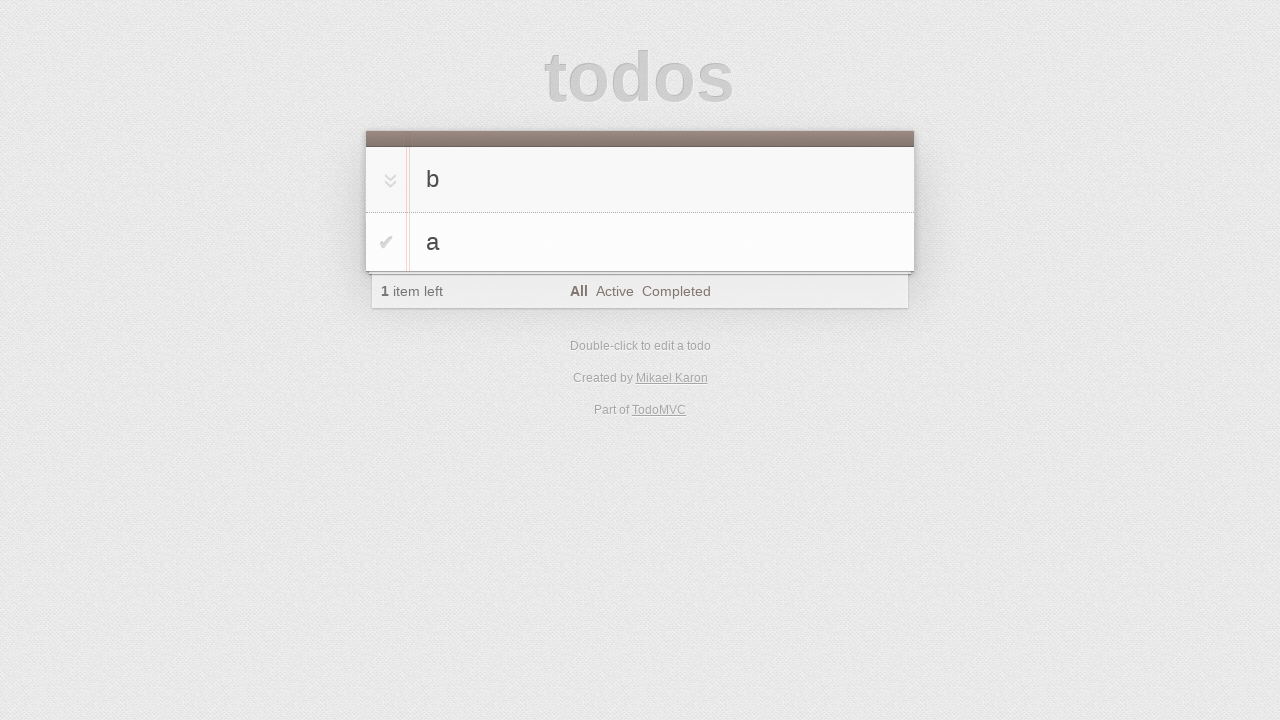

Pressed Enter to create second task 'b' on #new-todo
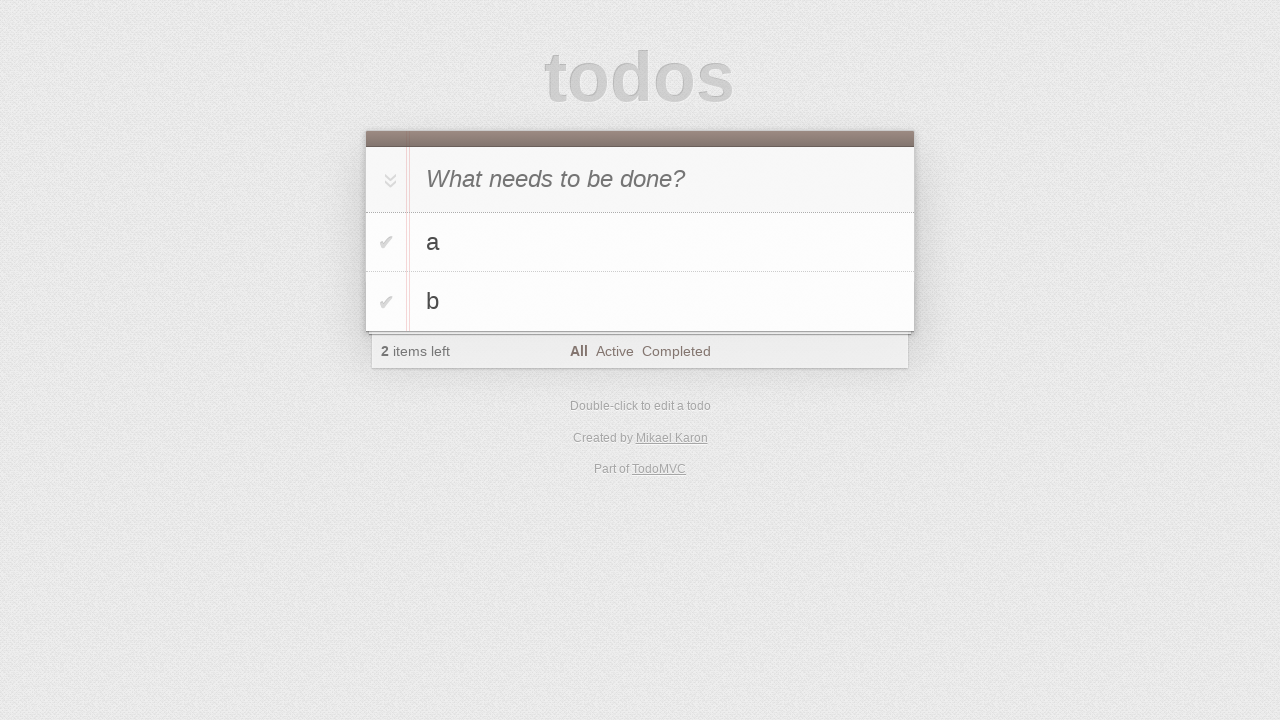

Filled new-todo field with 'c' on #new-todo
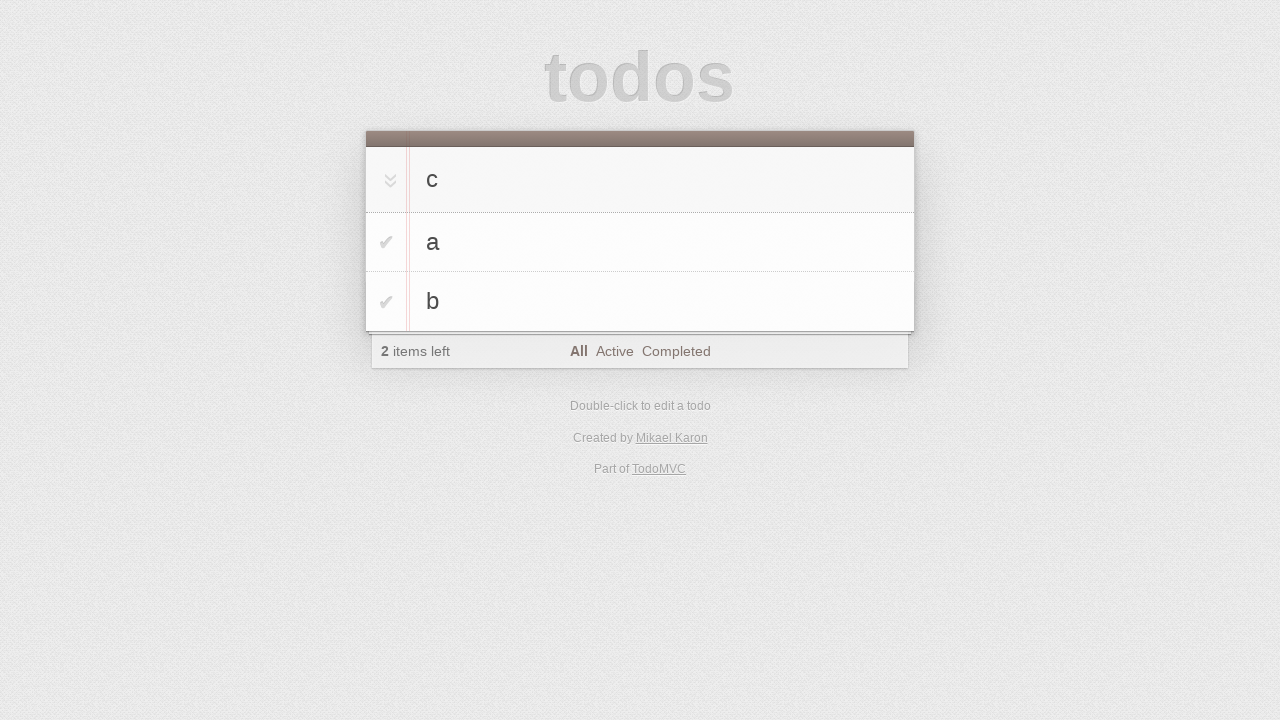

Pressed Enter to create third task 'c' on #new-todo
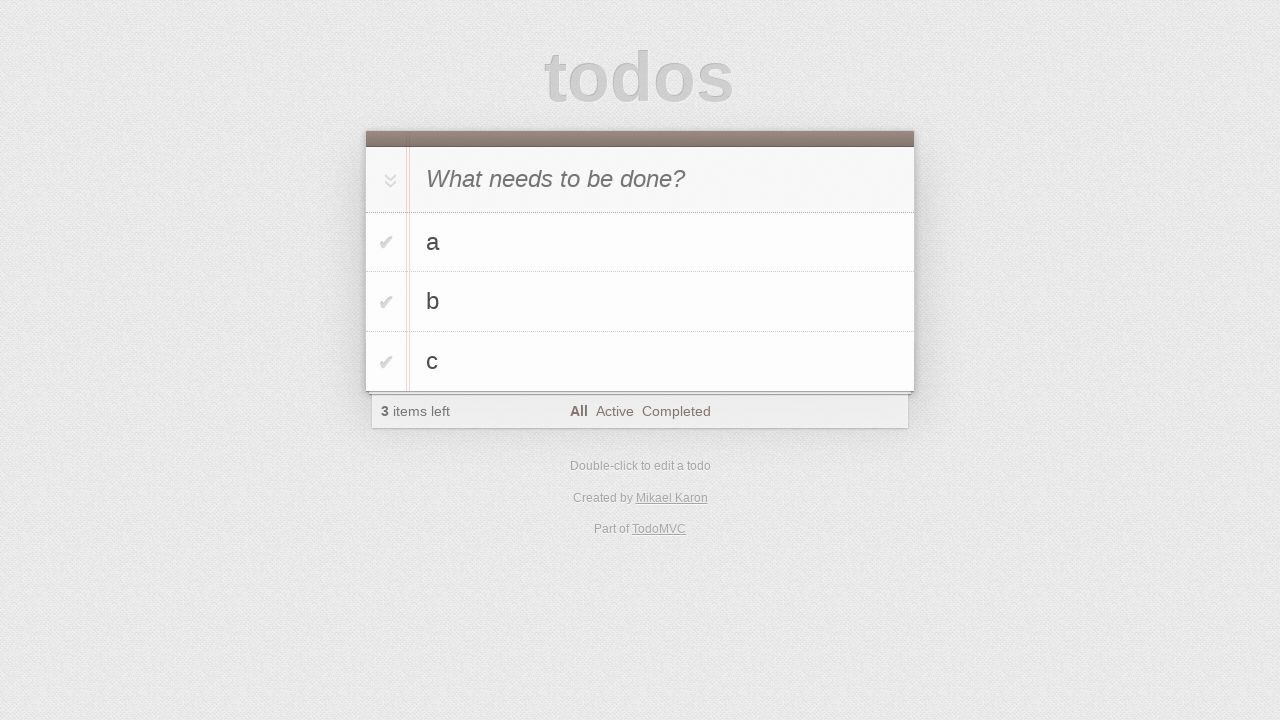

All three tasks loaded and visible
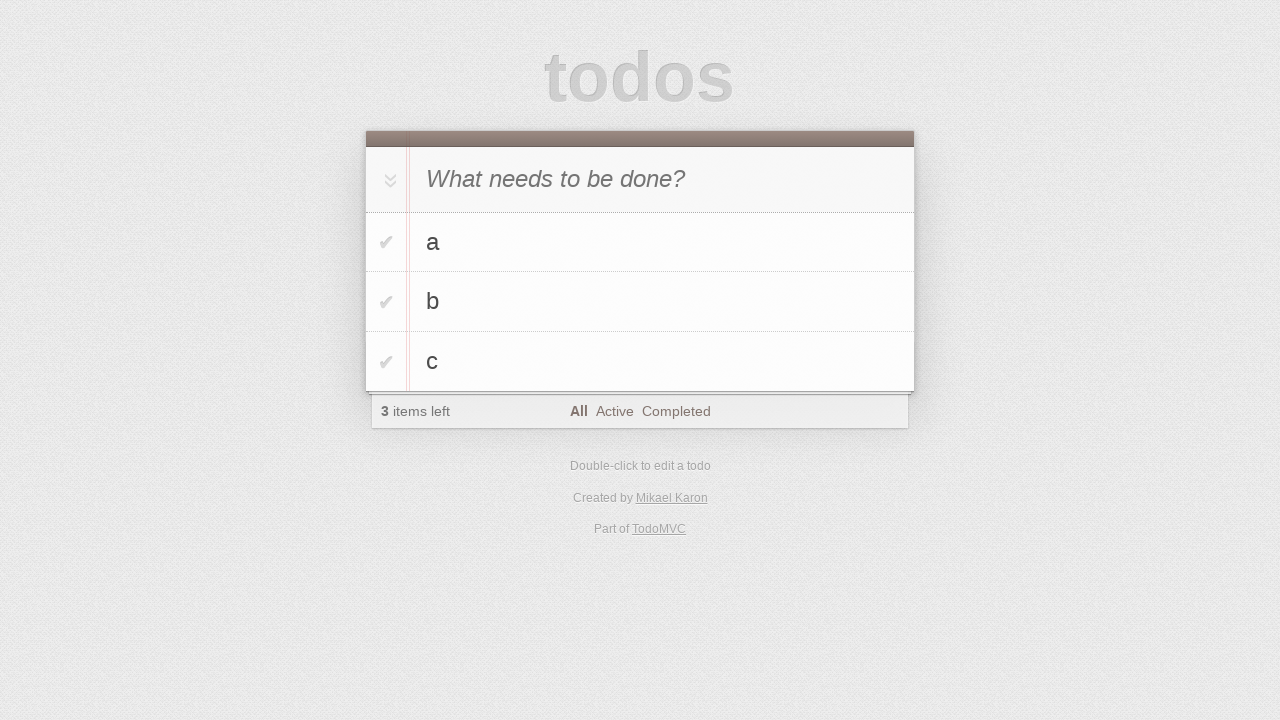

Marked task 'b' as completed by clicking toggle checkbox at (386, 302) on #todo-list>li:nth-child(2) .toggle
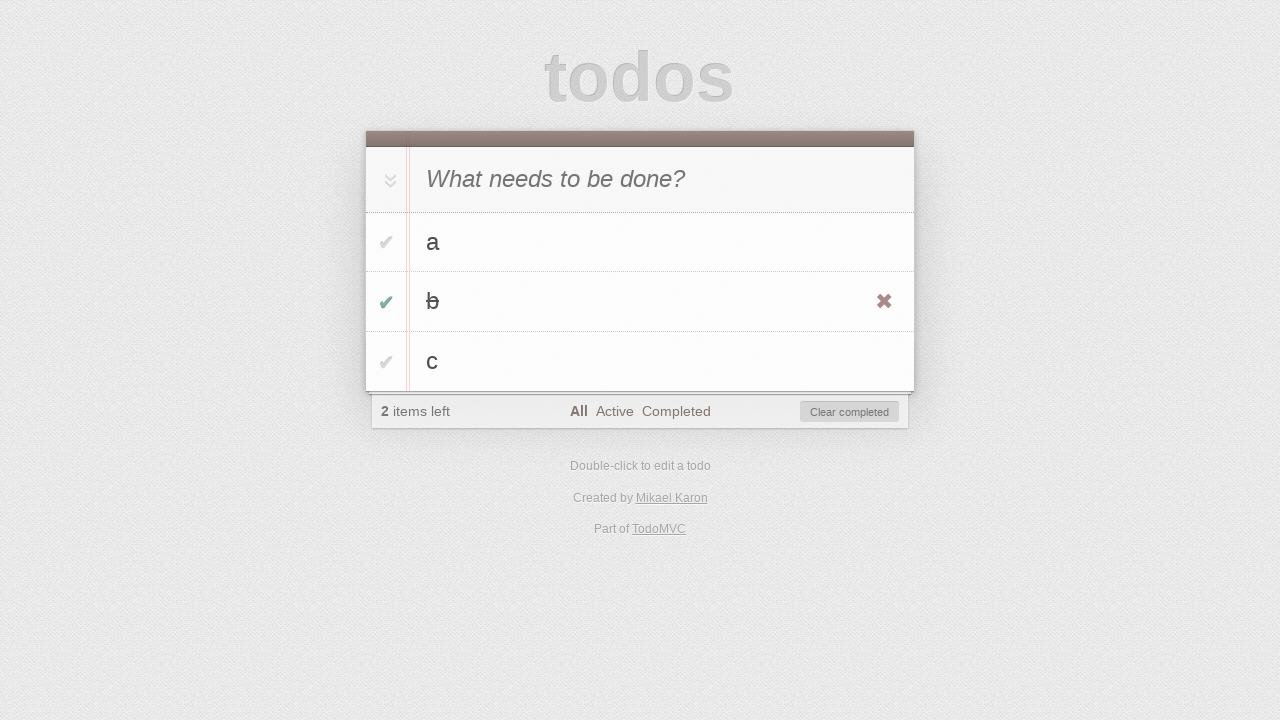

Clicked 'Active' filter to show only active tasks at (614, 411) on text=Active
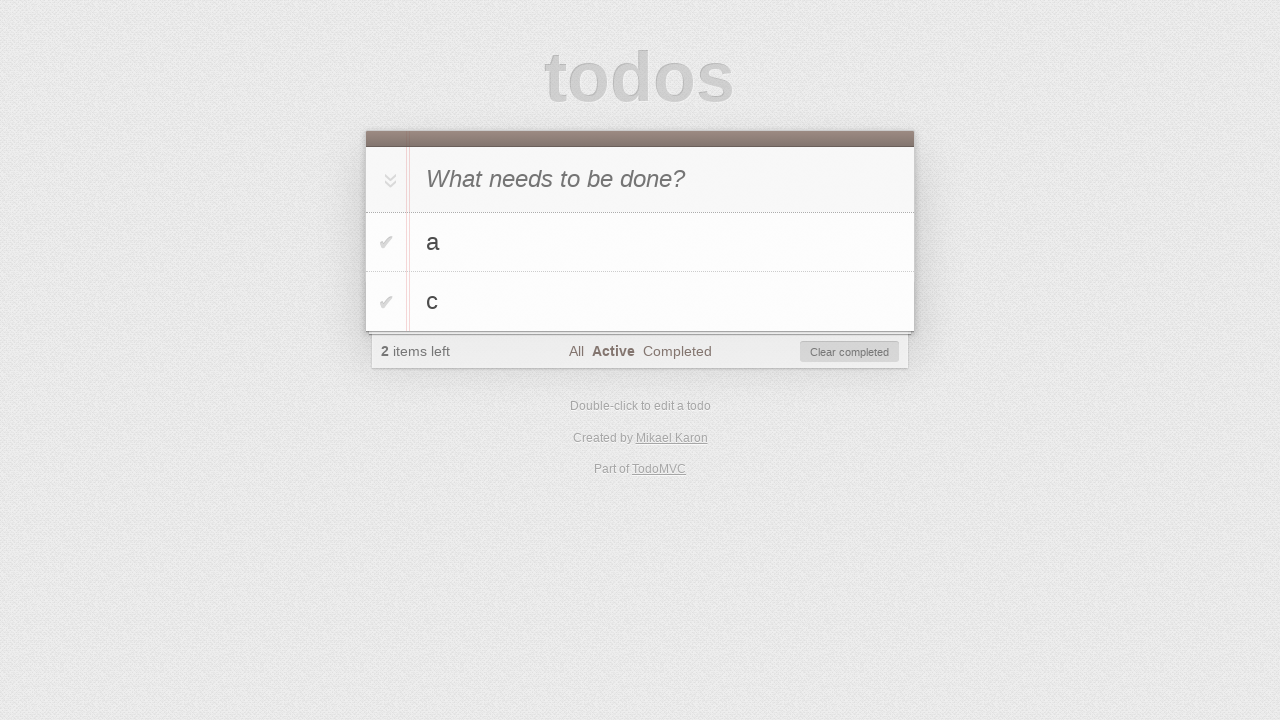

Waited for Active filter to apply
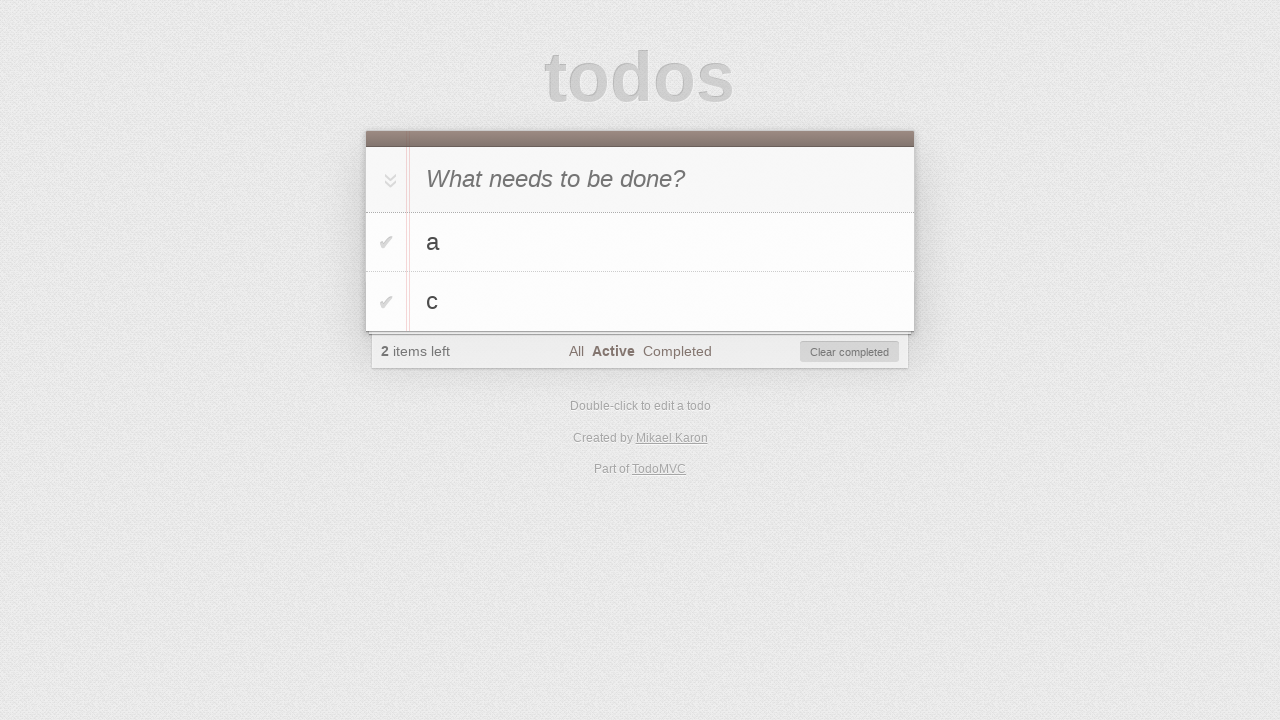

Clicked 'Completed' filter to show only completed tasks at (677, 351) on text=Completed
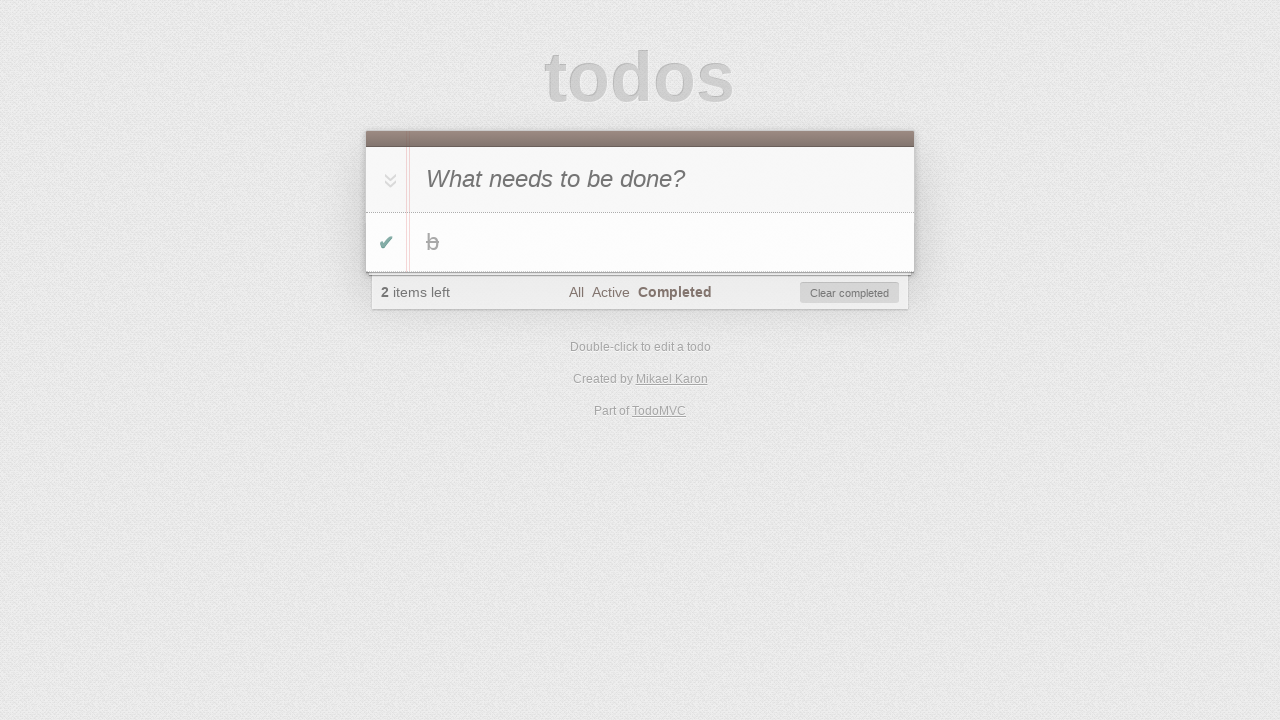

Completed filter applied and showing completed tasks
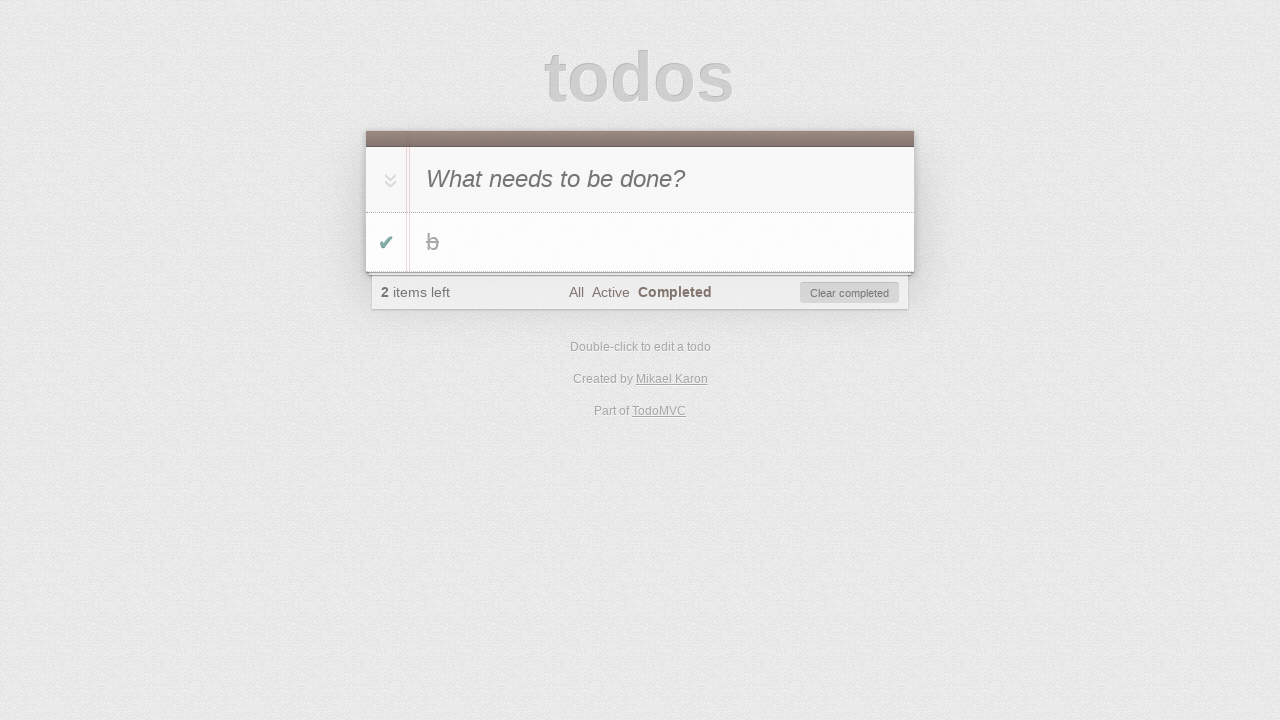

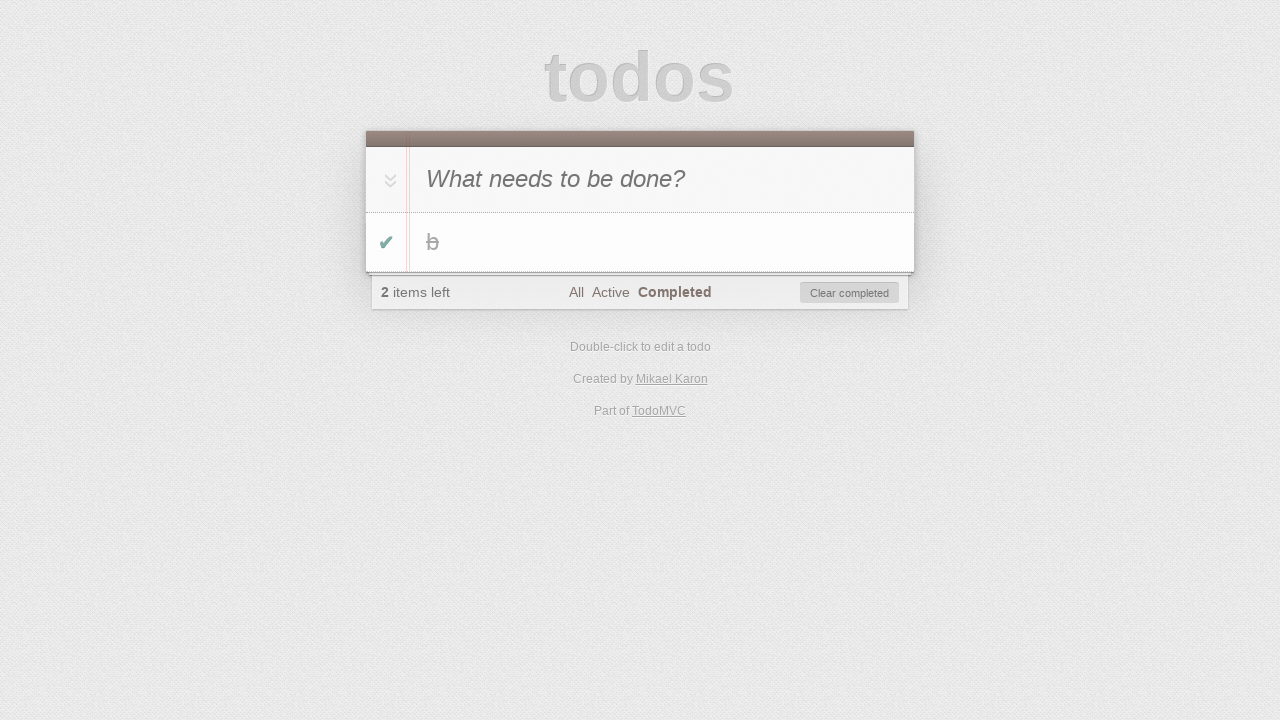